Tests static dropdown selection functionality by selecting options using three different methods: by index, by visible text, and by value.

Starting URL: https://rahulshettyacademy.com/dropdownsPractise/

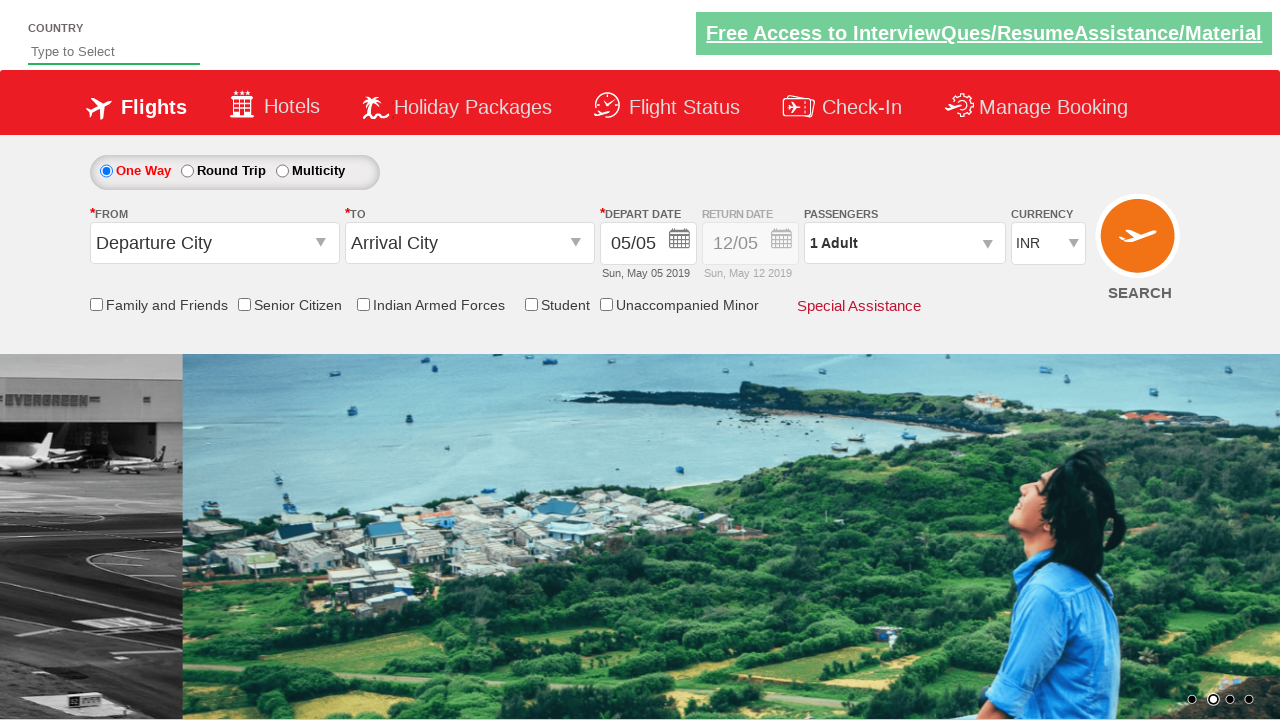

Waited for currency dropdown to load
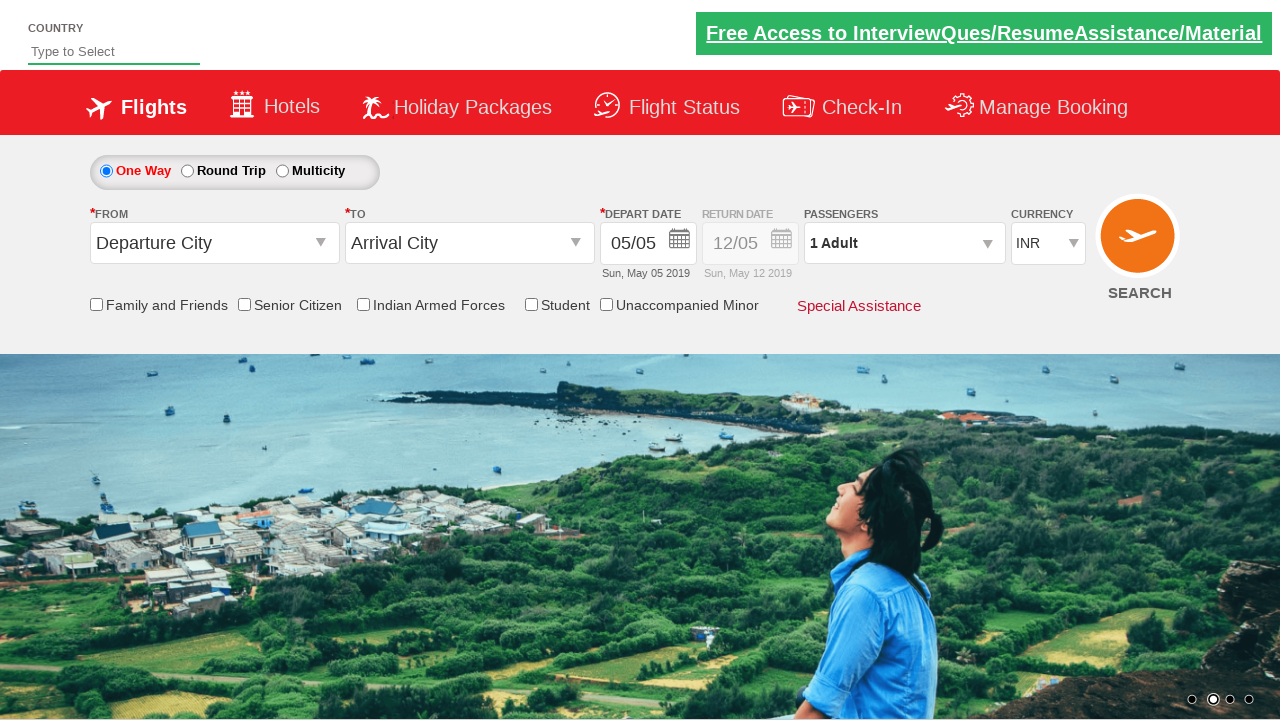

Selected dropdown option by index 3 on #ctl00_mainContent_DropDownListCurrency
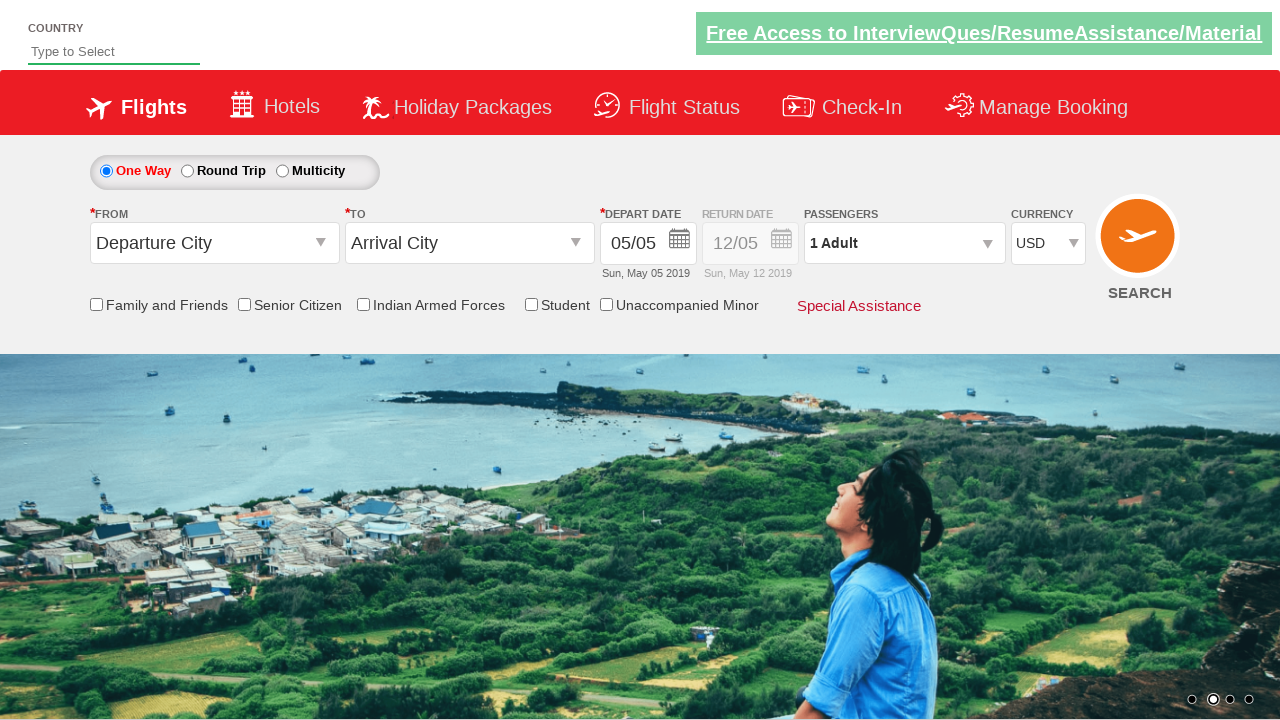

Selected dropdown option 'AED' by visible text on #ctl00_mainContent_DropDownListCurrency
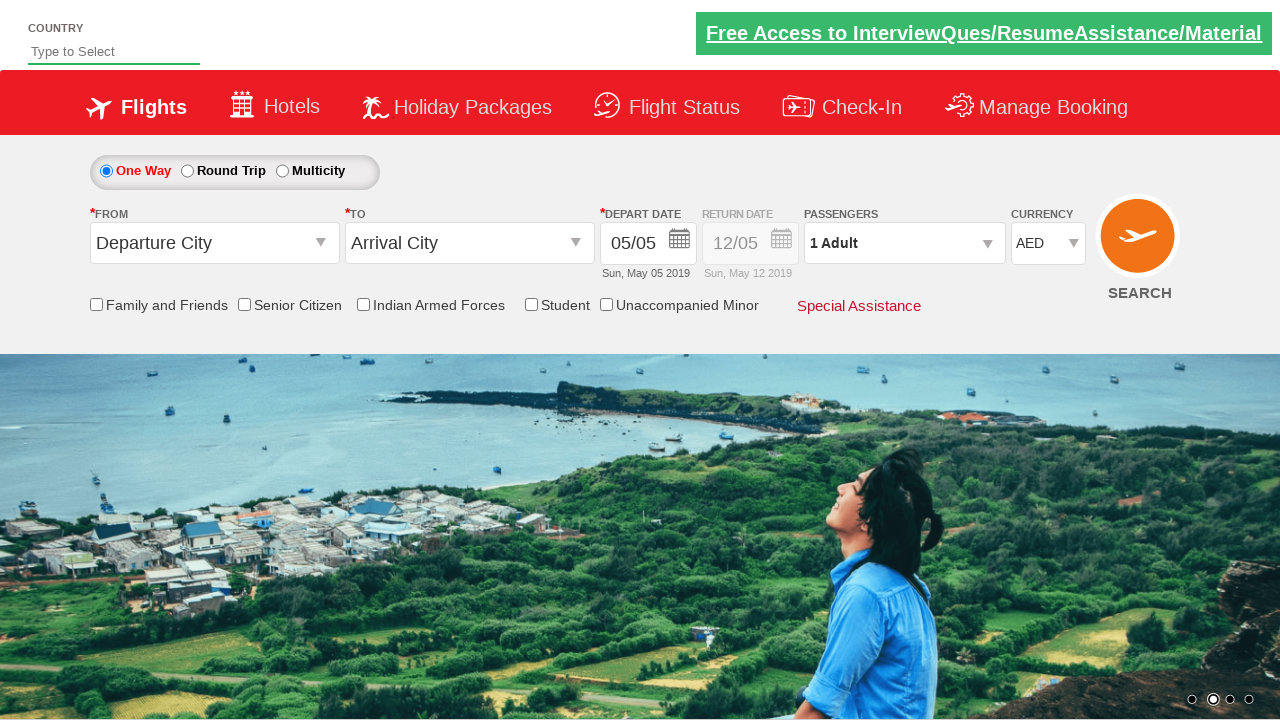

Selected dropdown option 'INR' by value on #ctl00_mainContent_DropDownListCurrency
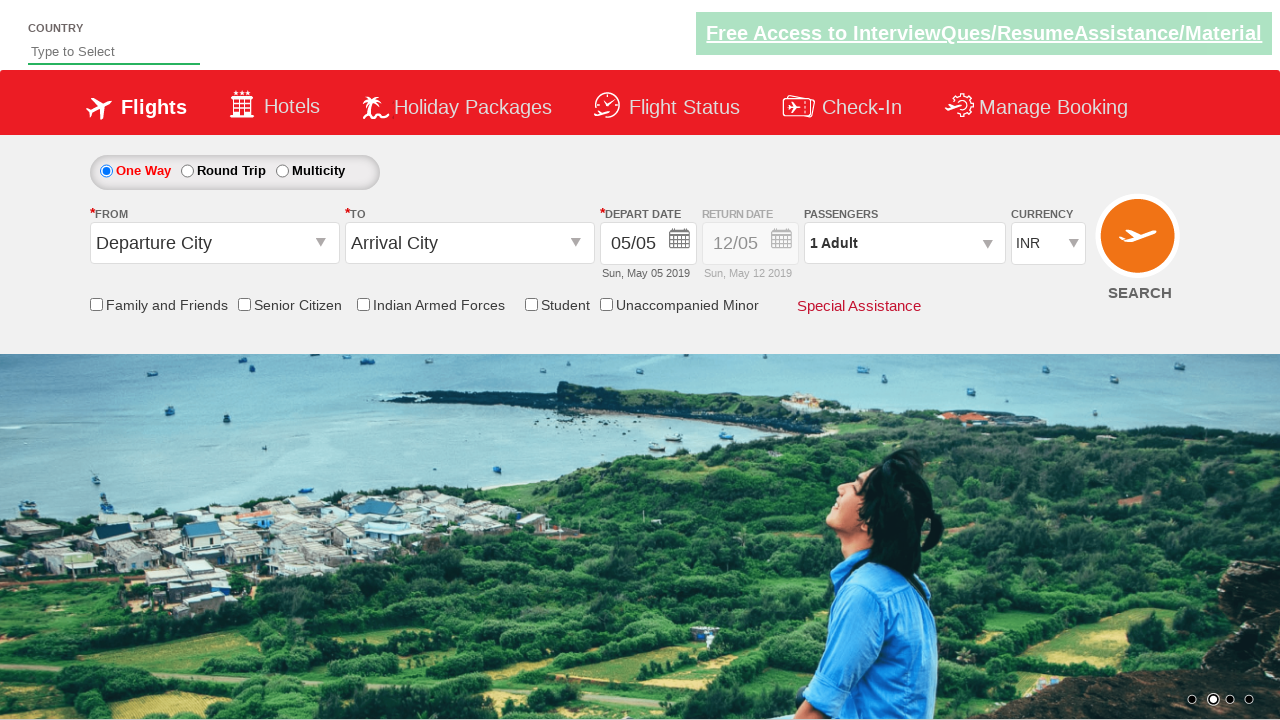

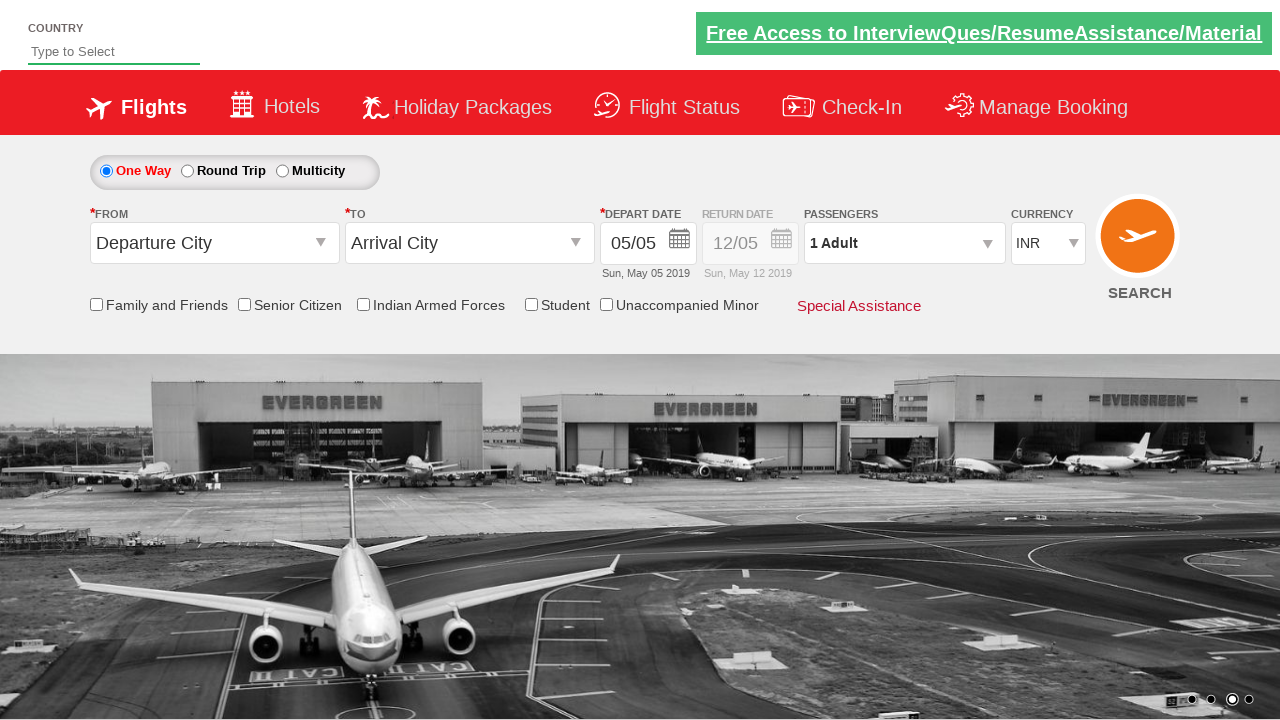